Navigates to Python.org and verifies that the main content section is present on the page by locating elements with the 'main-content' class.

Starting URL: https://www.python.org/

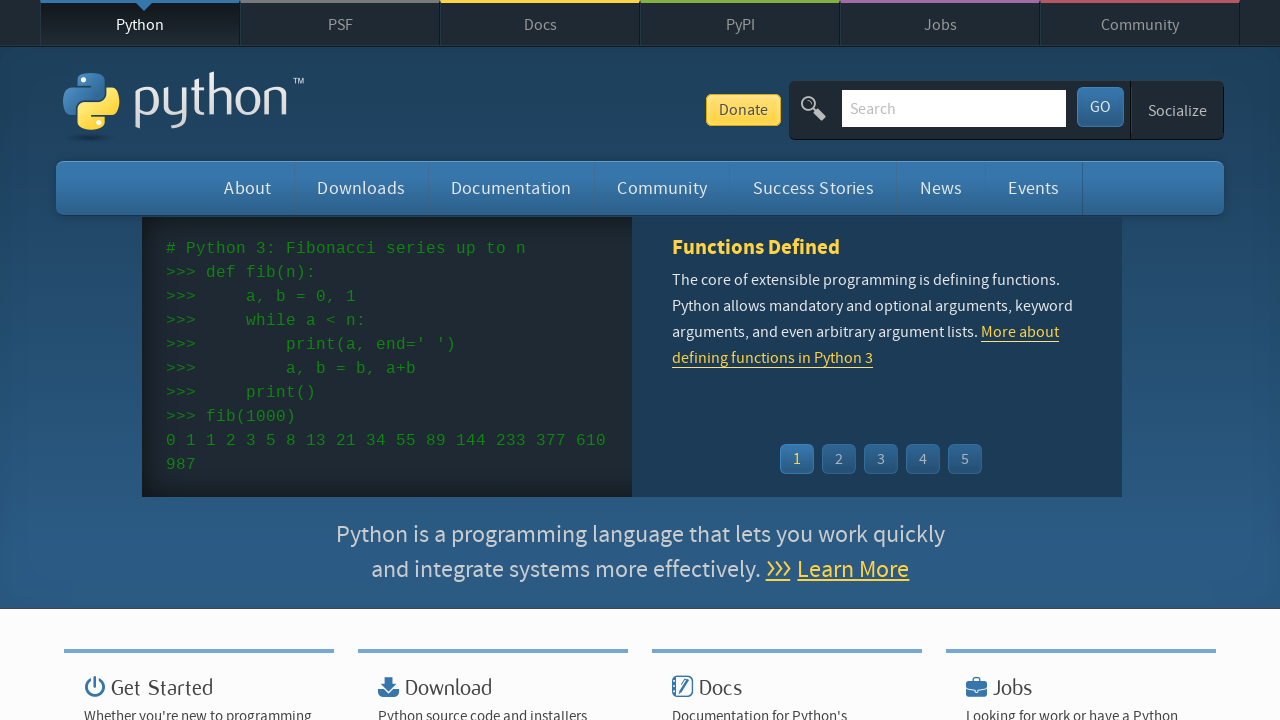

Navigated to Python.org homepage
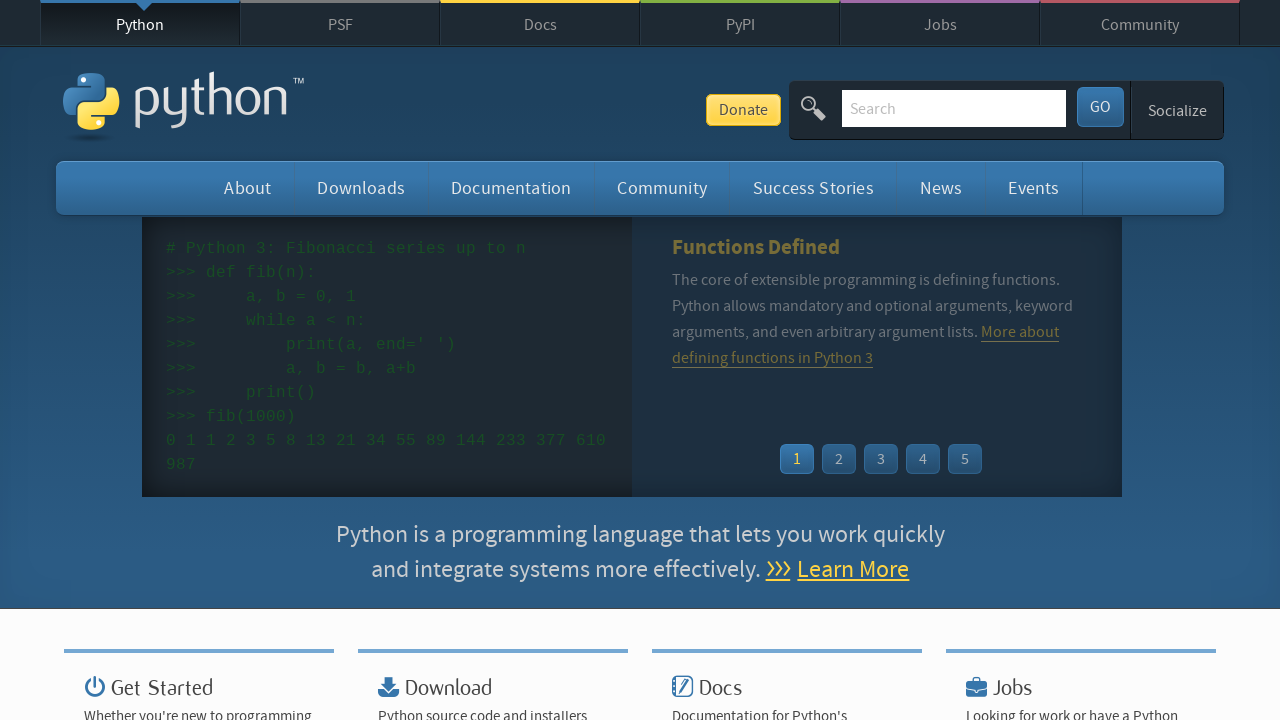

Main content section loaded on page
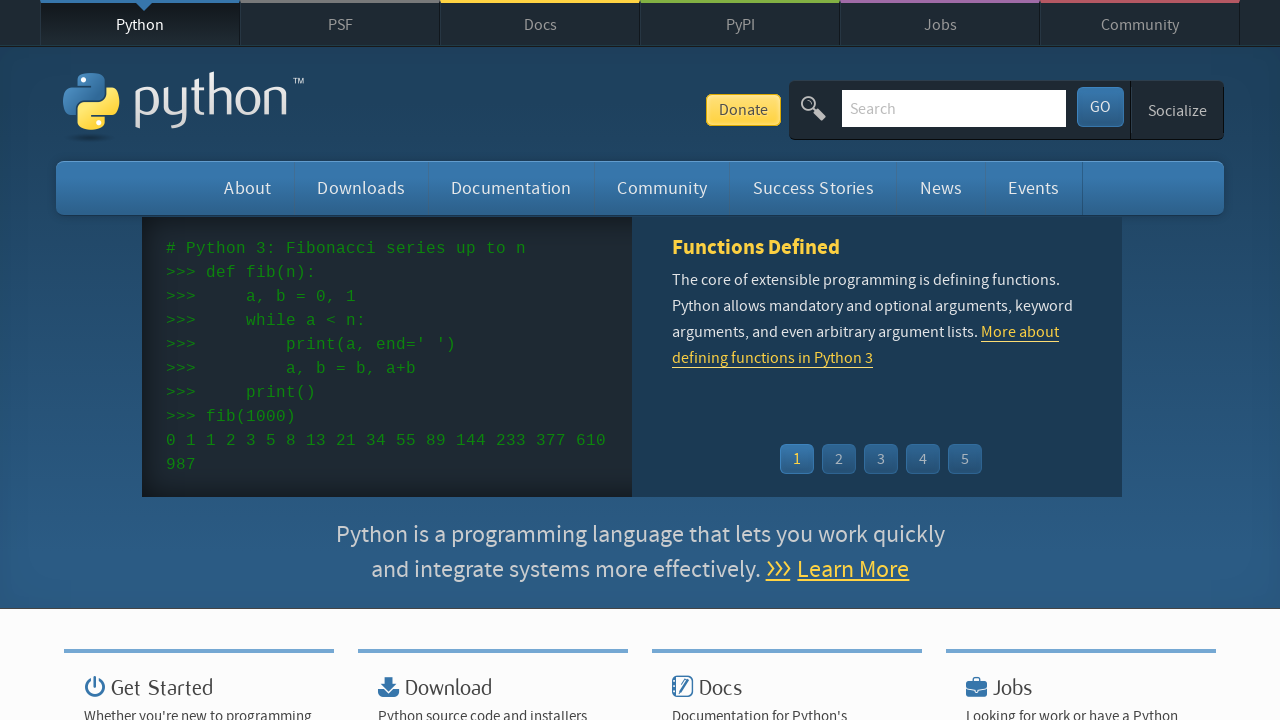

Located main content element with class 'main-content'
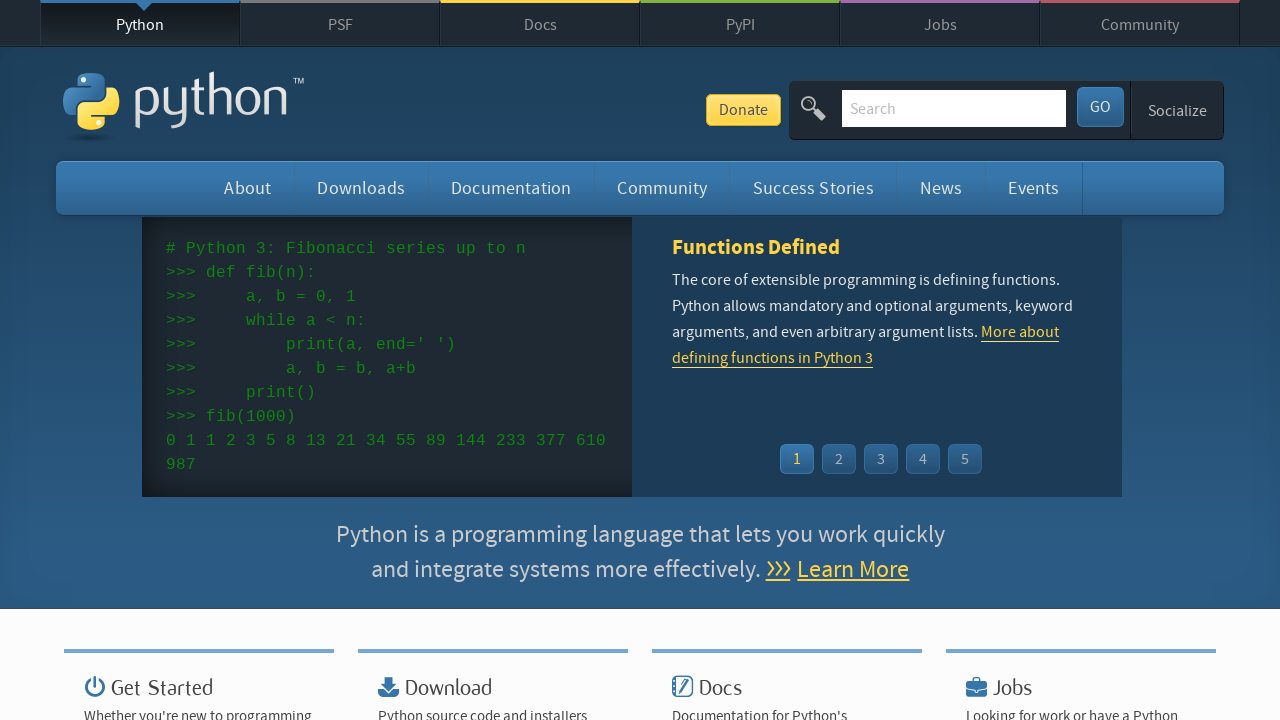

Verified main content element is visible on page
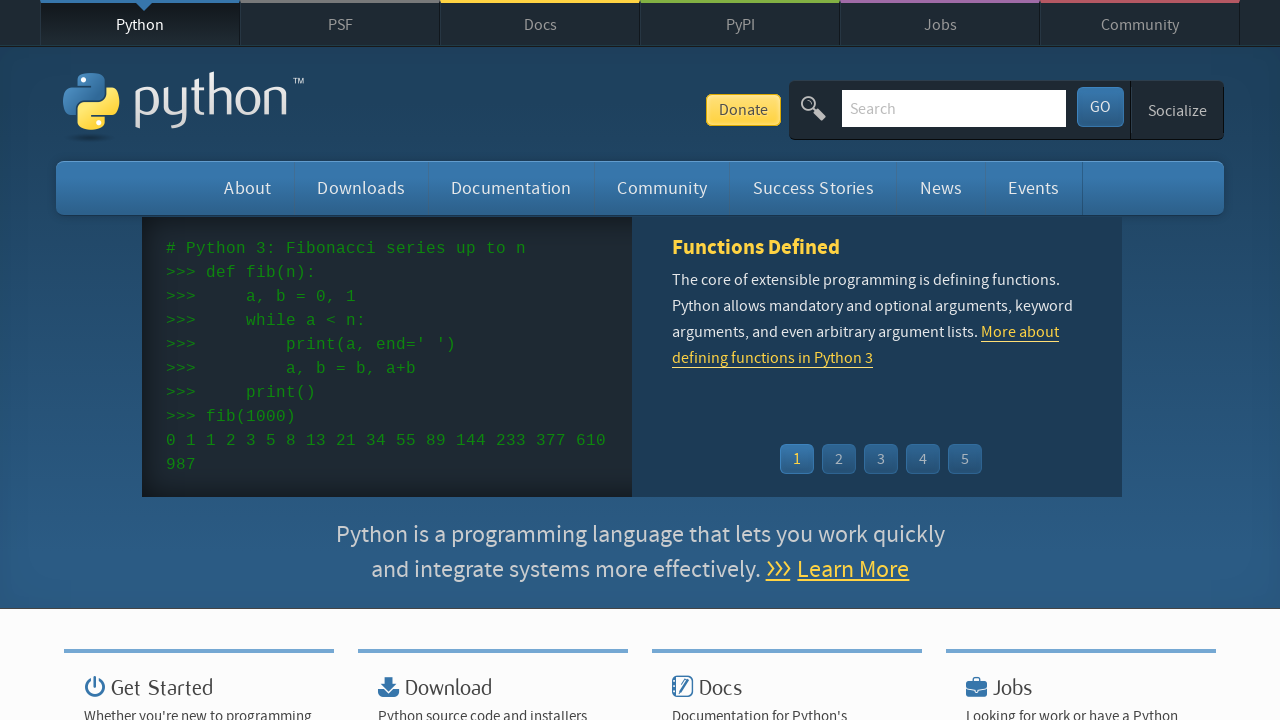

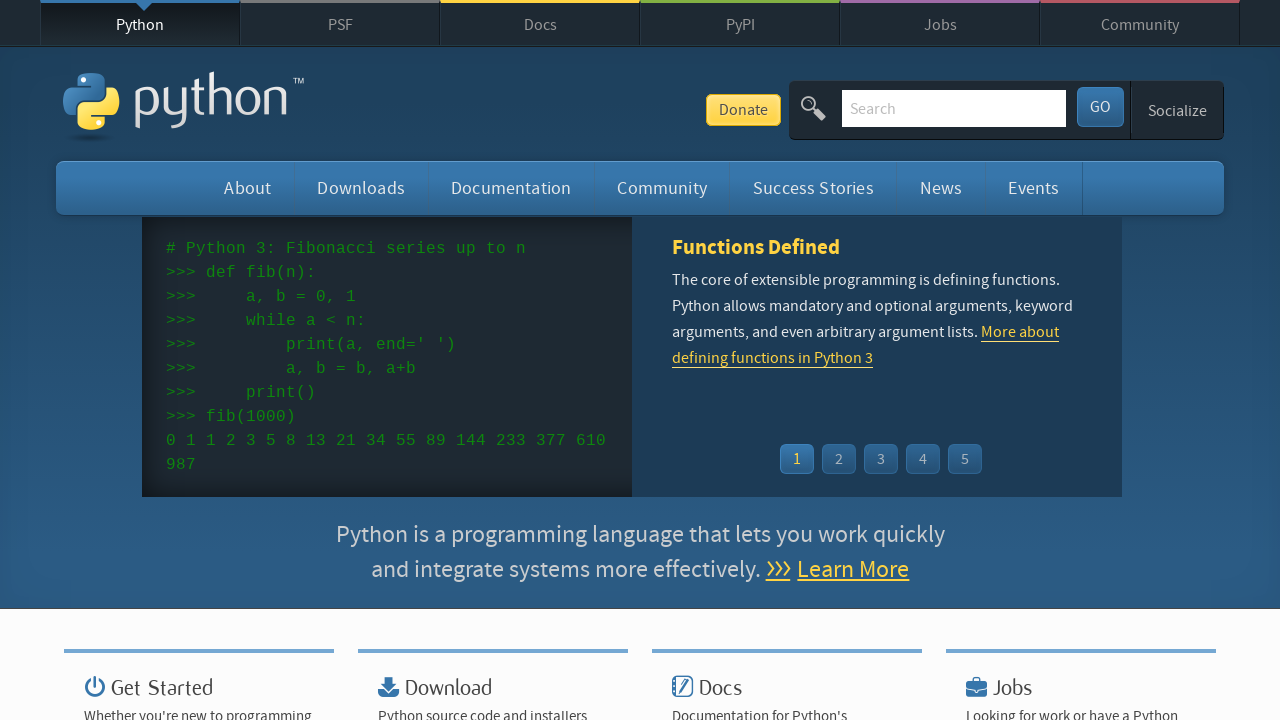